Tests multi-select dropdown functionality by selecting multiple options using keyboard modifiers (Ctrl+Shift) and verifying selected items

Starting URL: http://sahitest.com/demo/selectTest.htm

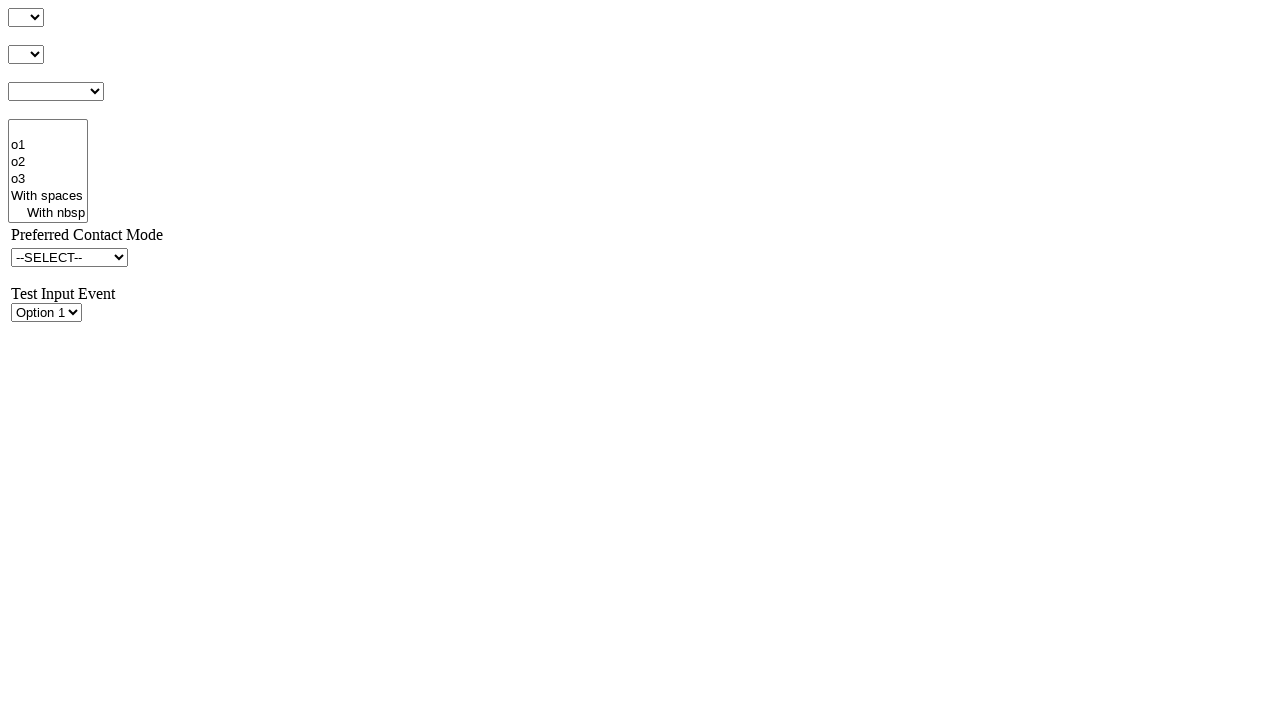

Located multi-select dropdown element with id 's4Id'
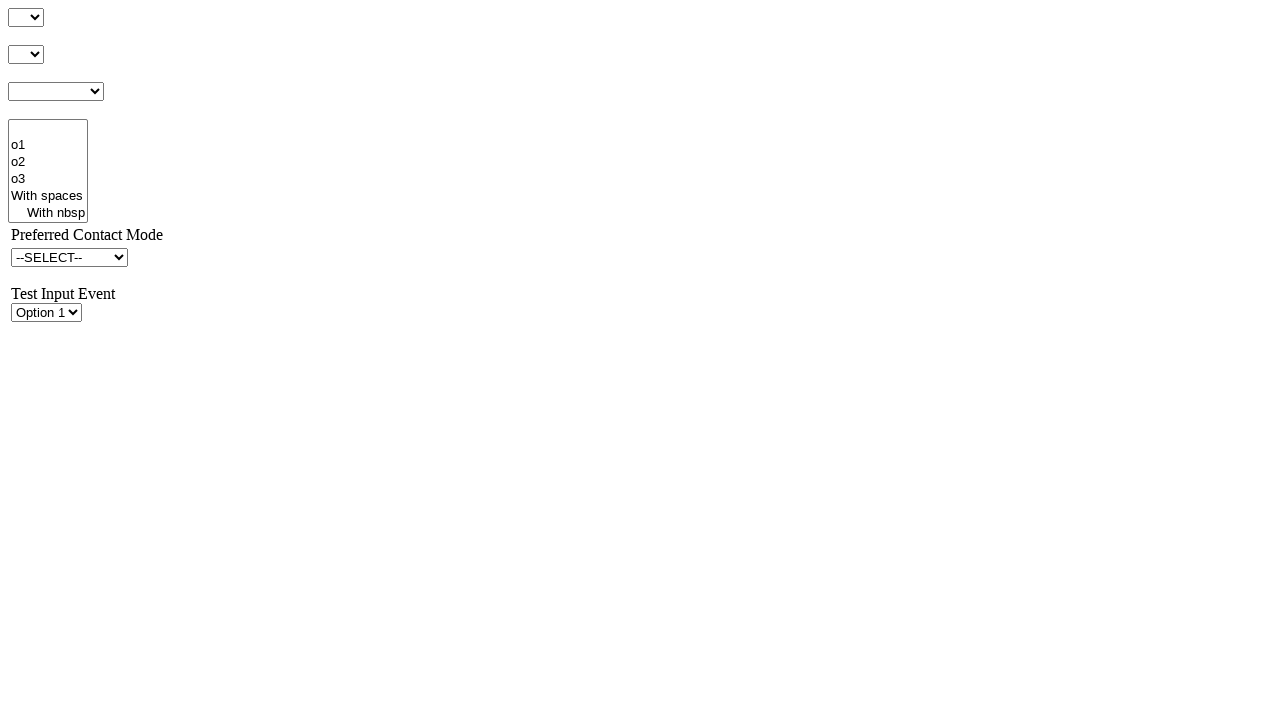

Retrieved all options from the multi-select dropdown
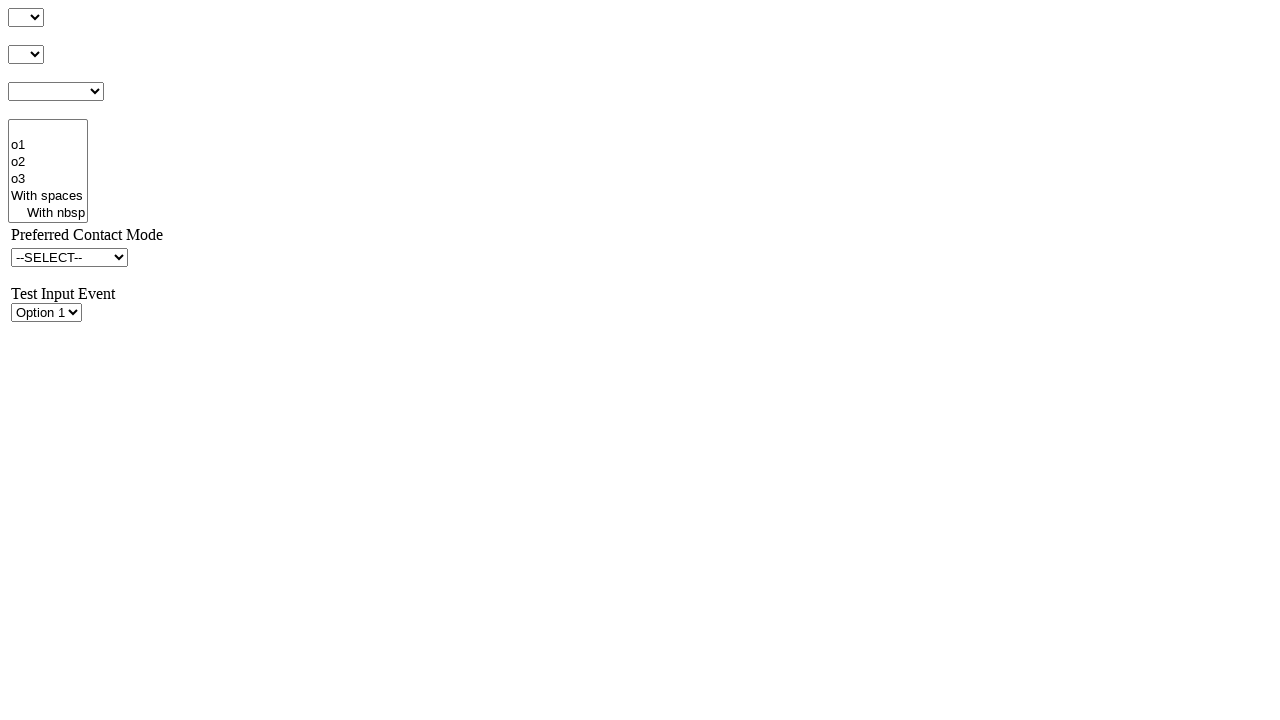

Printed text content of all dropdown options
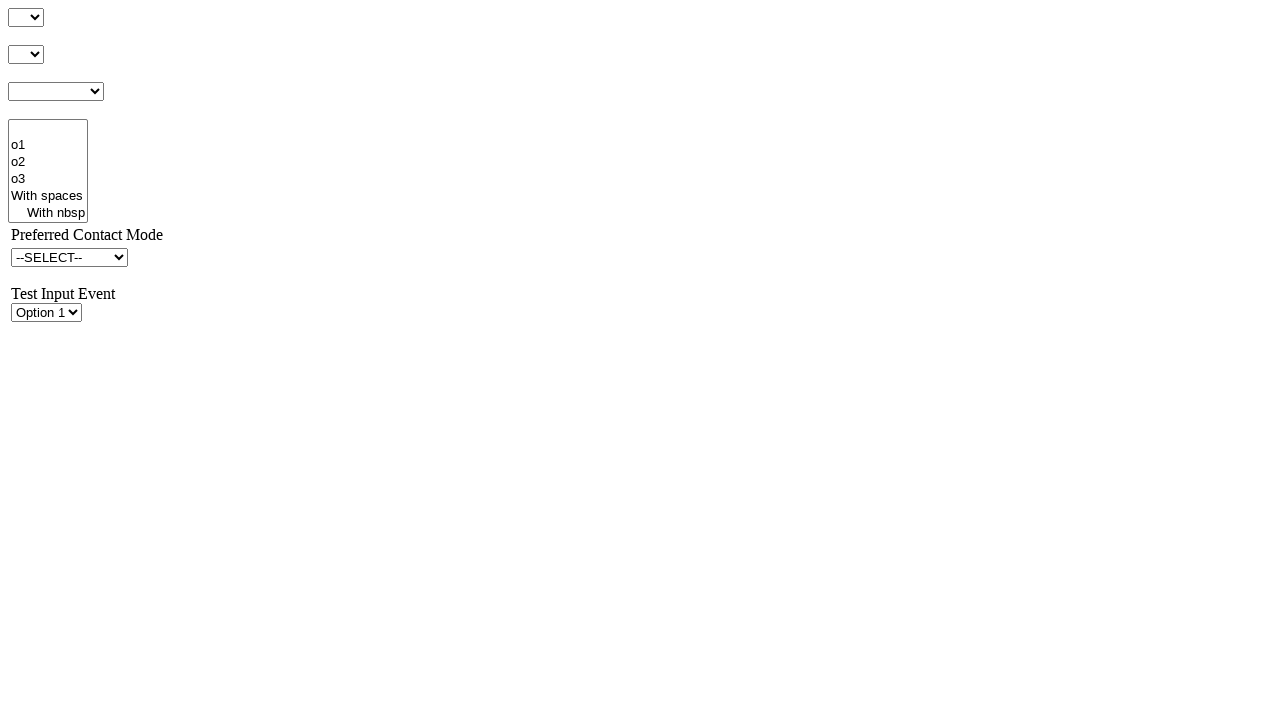

Clicked first option in the multi-select dropdown at (48, 128) on #s4Id > option:nth-child(1)
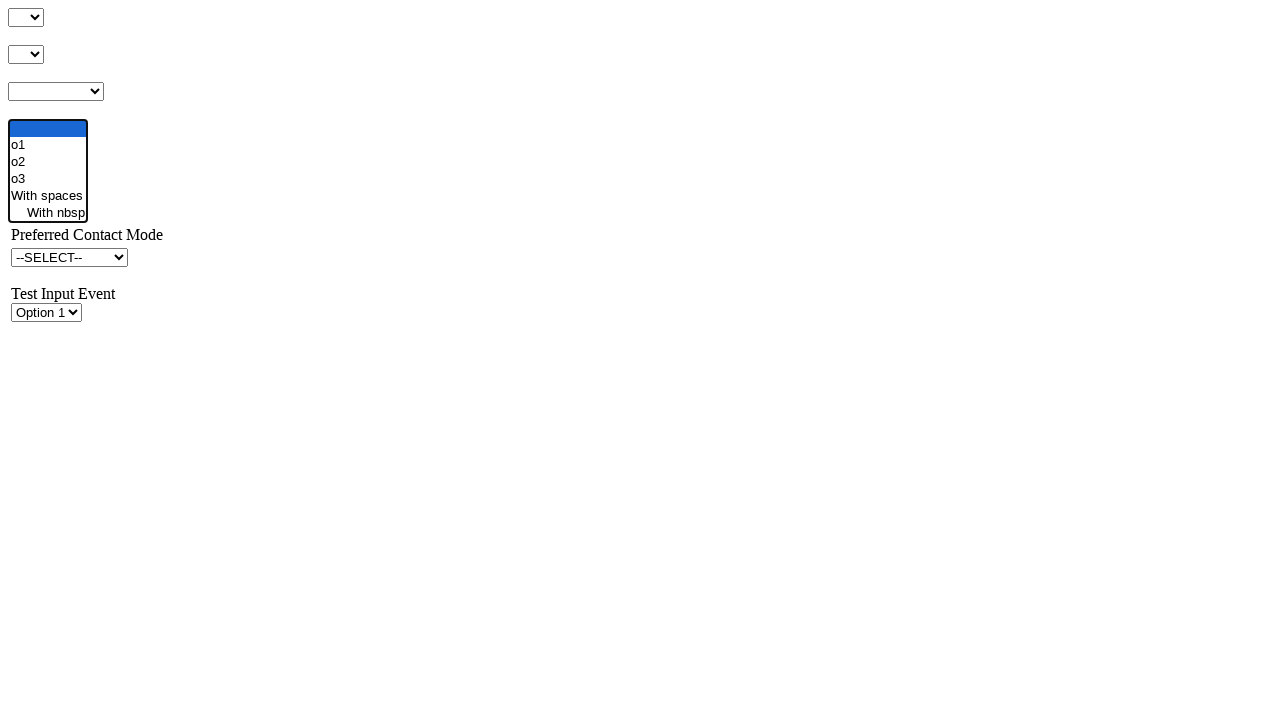

Clicked 6th option while holding Ctrl+Shift to select range of options at (48, 214) on #s4Id > option:nth-child(6)
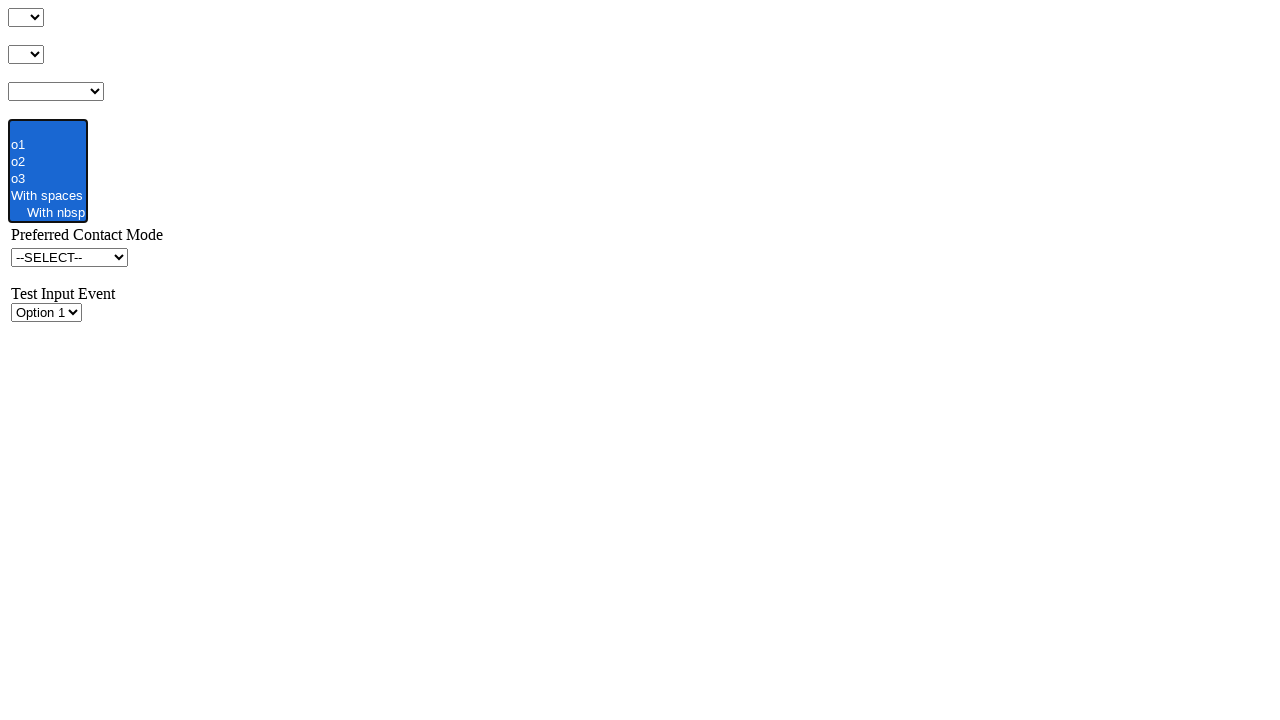

Retrieved all selected (checked) options from the multi-select dropdown
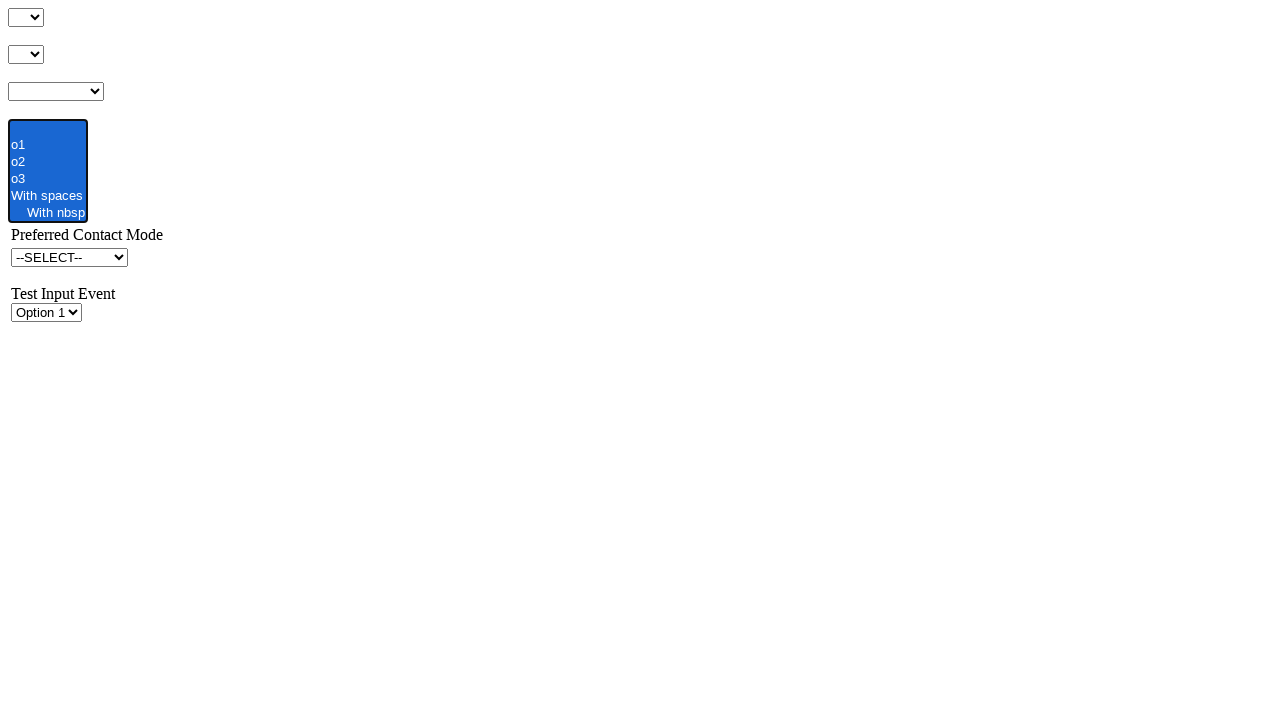

Printed text content of all selected options to verify multi-select functionality
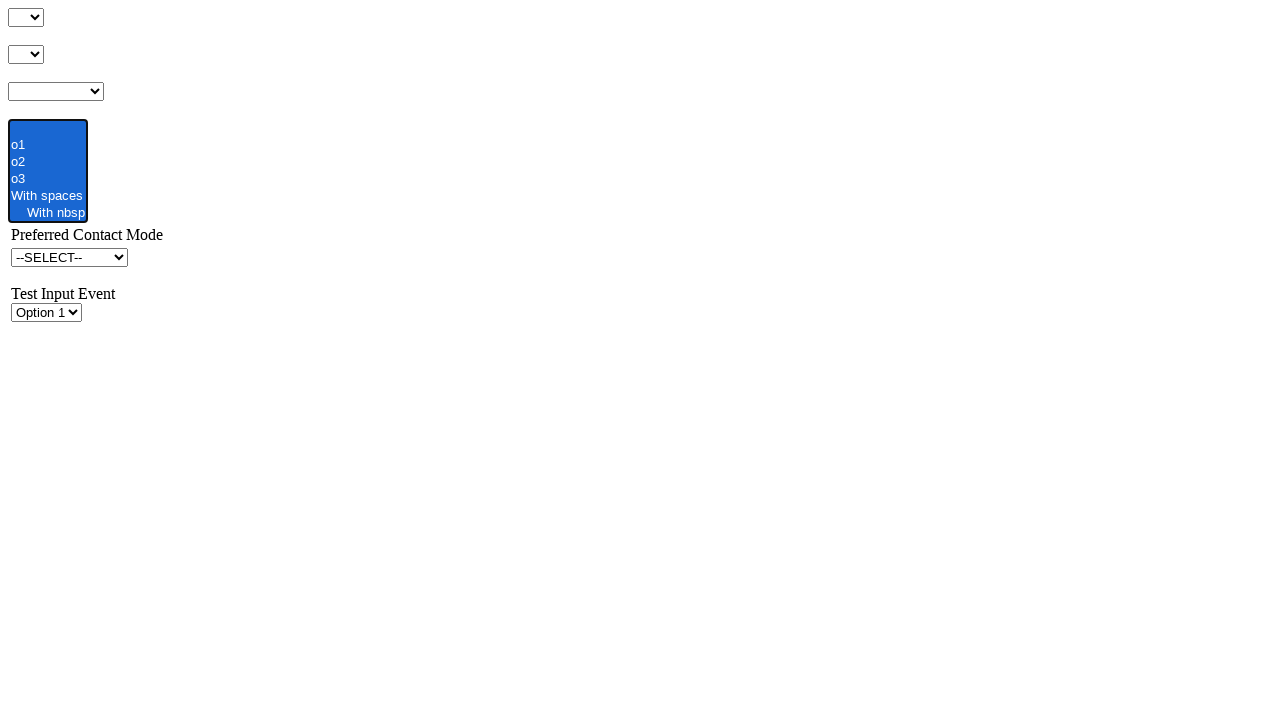

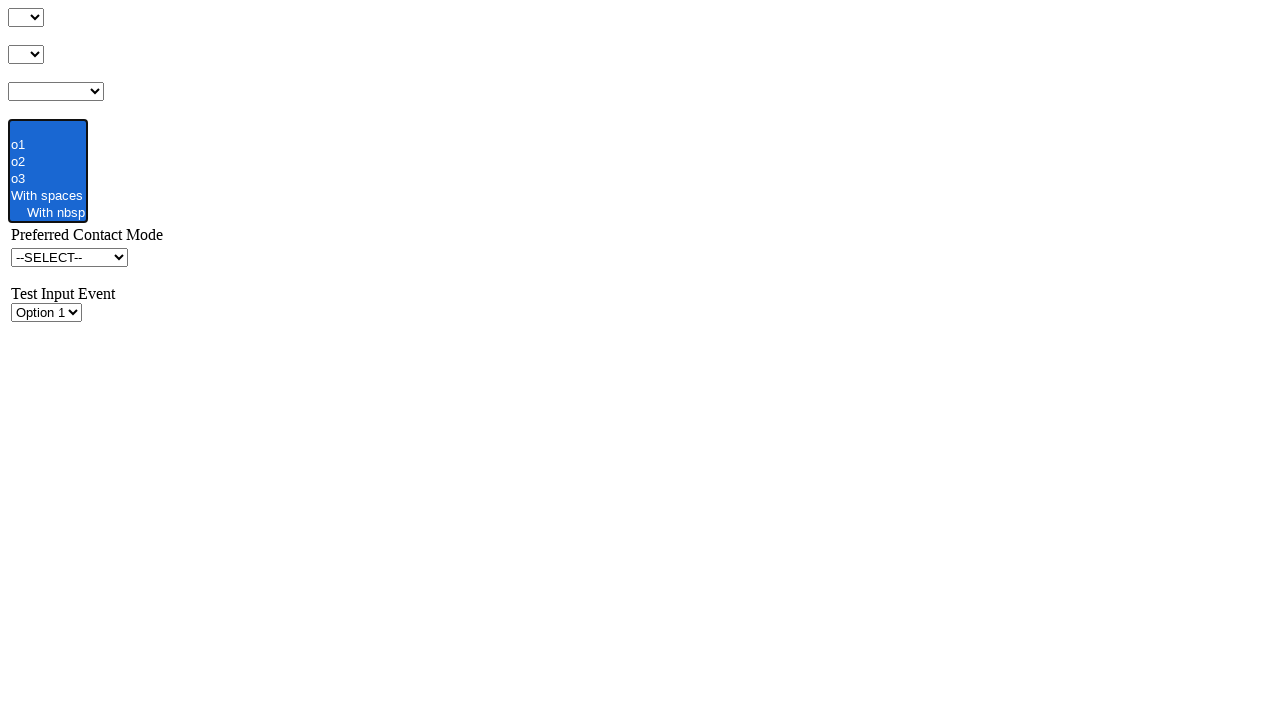